Tests that the text input field is cleared after adding a todo item.

Starting URL: https://demo.playwright.dev/todomvc

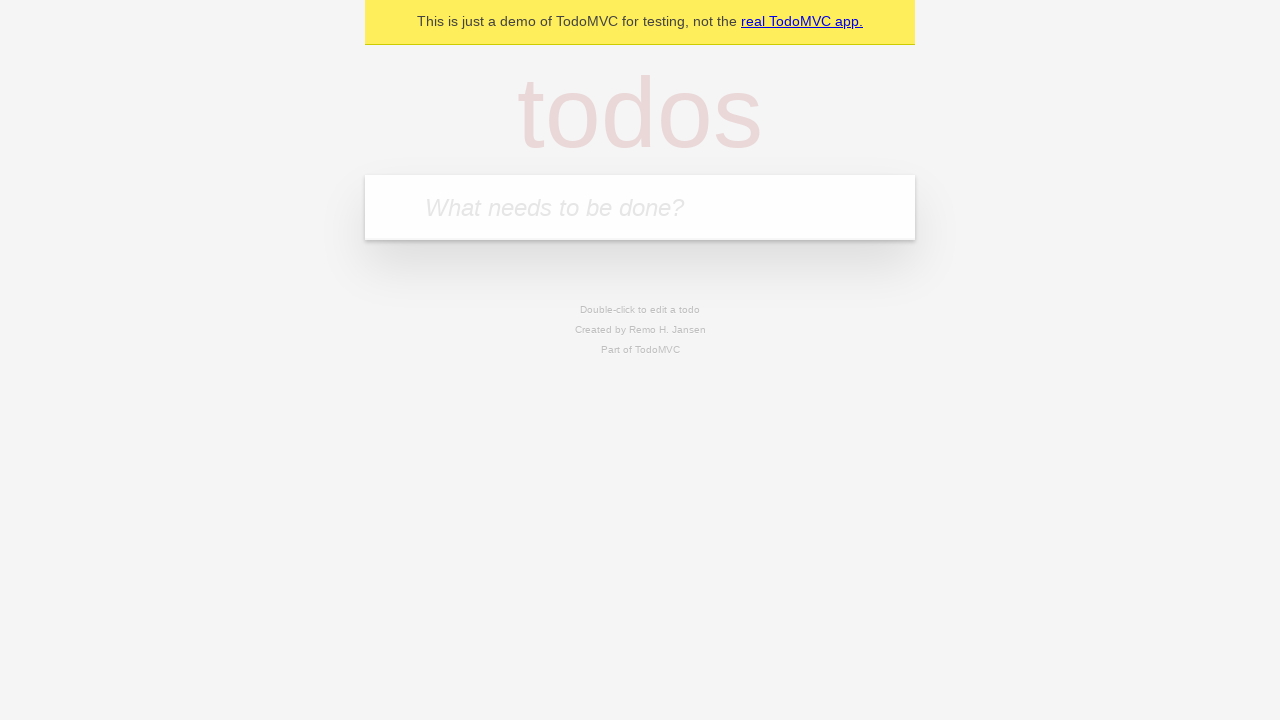

Located the todo input field with placeholder 'What needs to be done?'
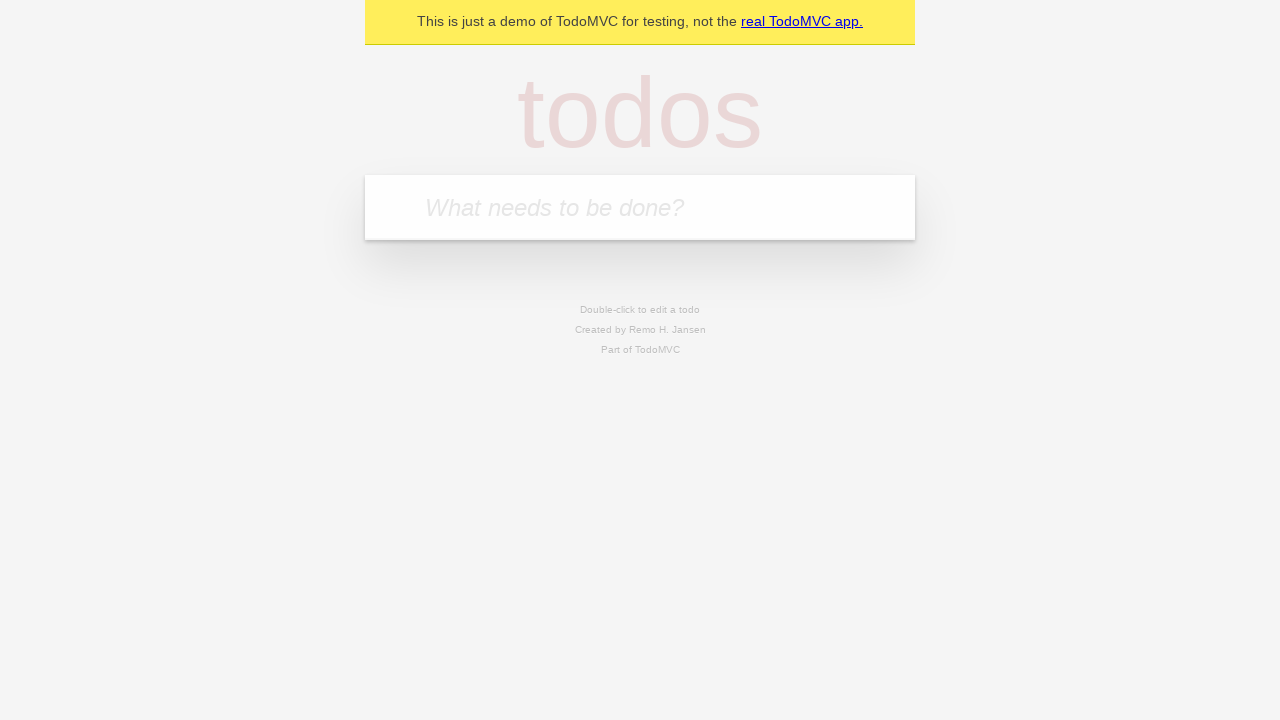

Filled todo input field with 'buy some cheese' on internal:attr=[placeholder="What needs to be done?"i]
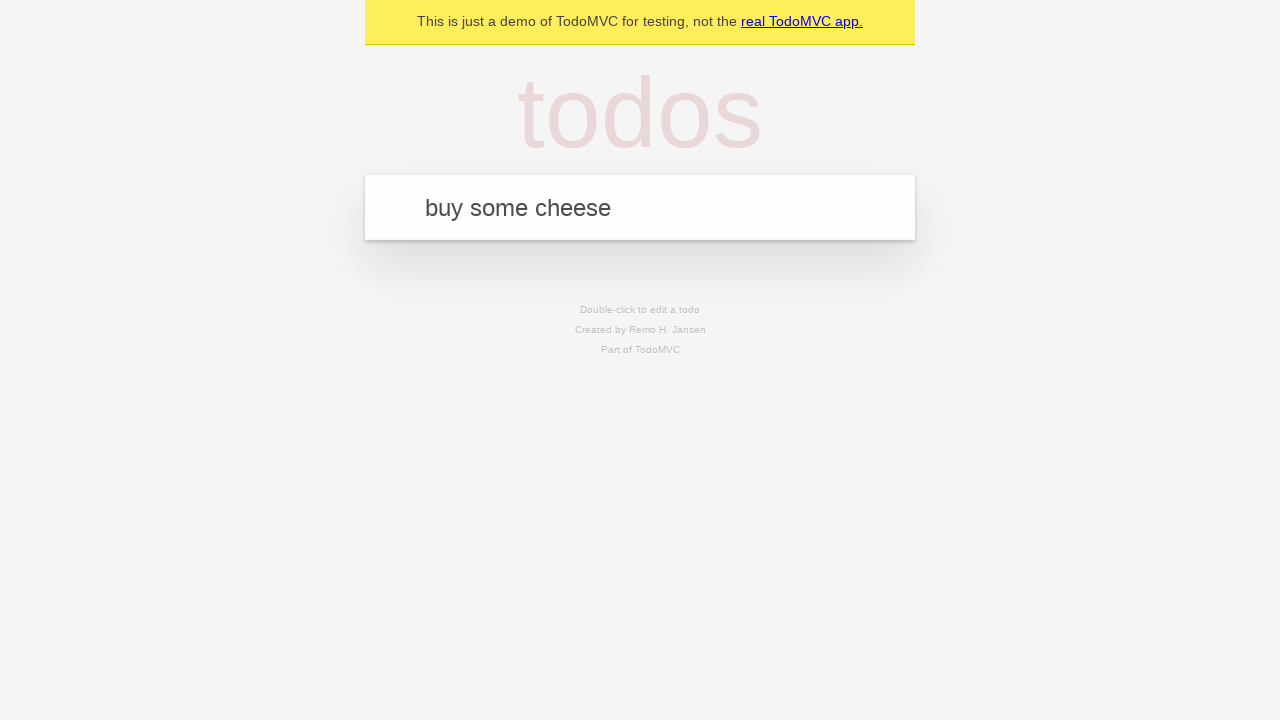

Pressed Enter to add the todo item on internal:attr=[placeholder="What needs to be done?"i]
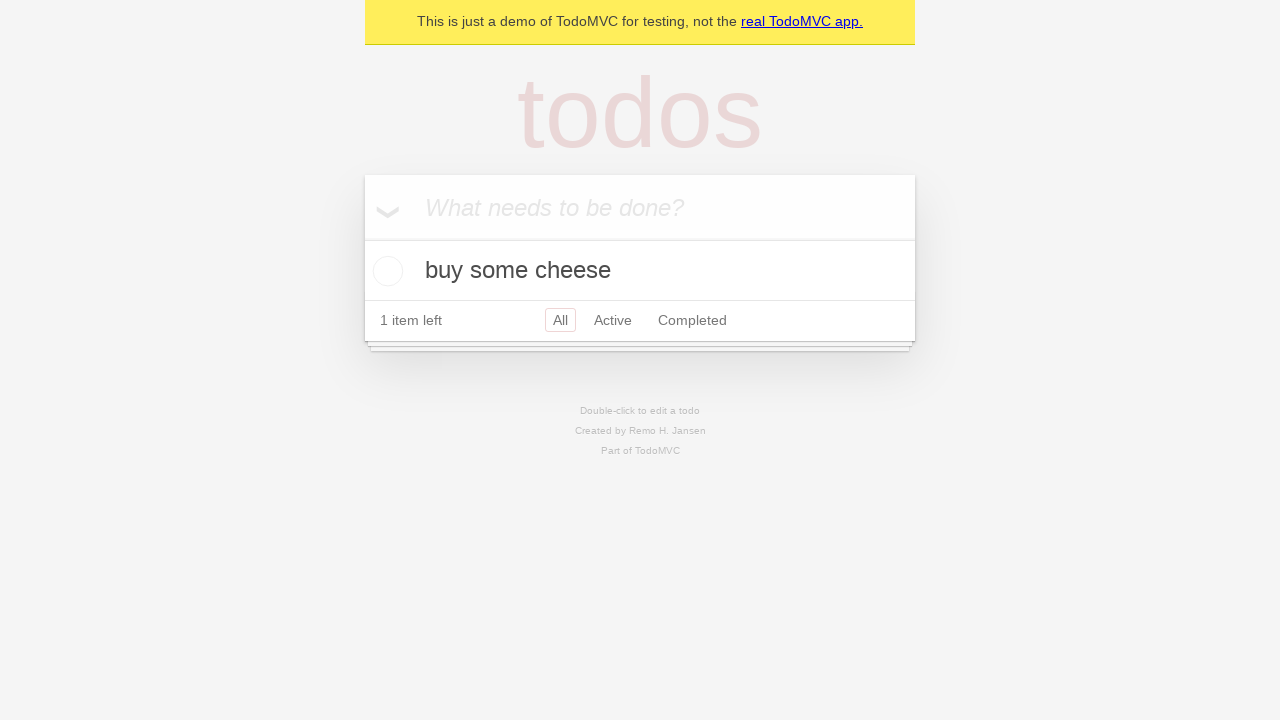

Waited for todo item to appear in the DOM
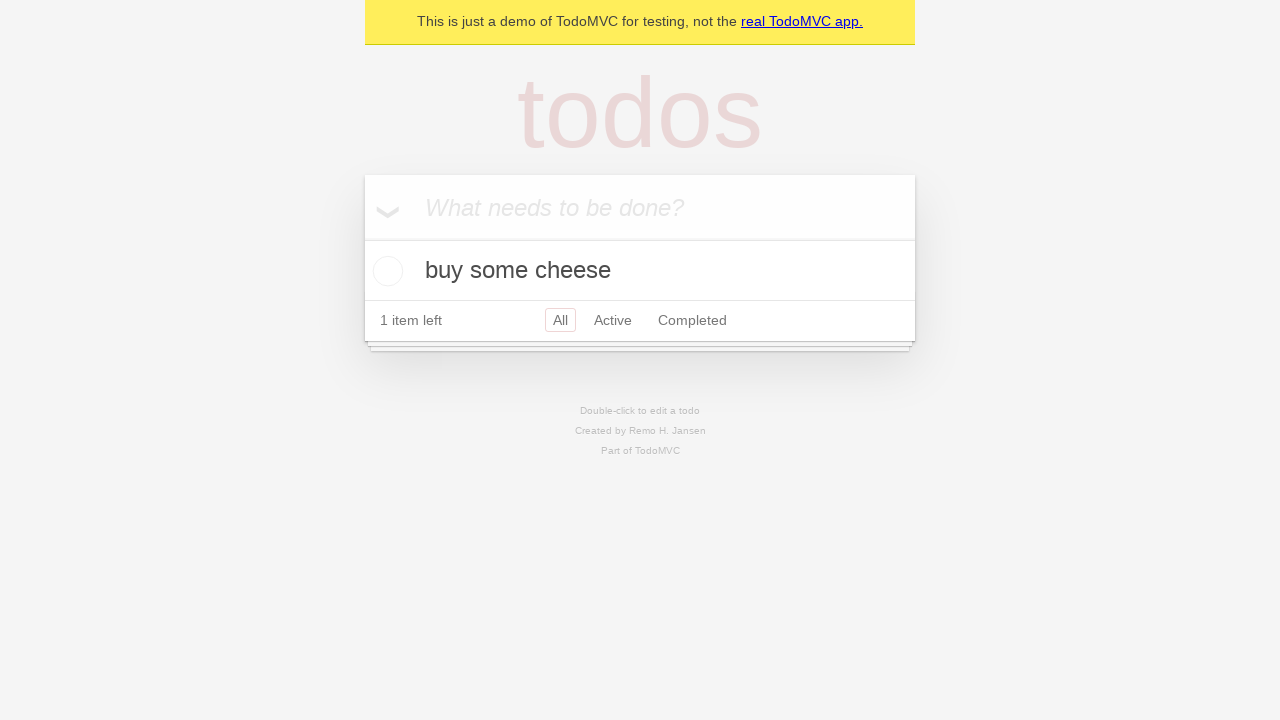

Verified that text input field was cleared after adding the todo item
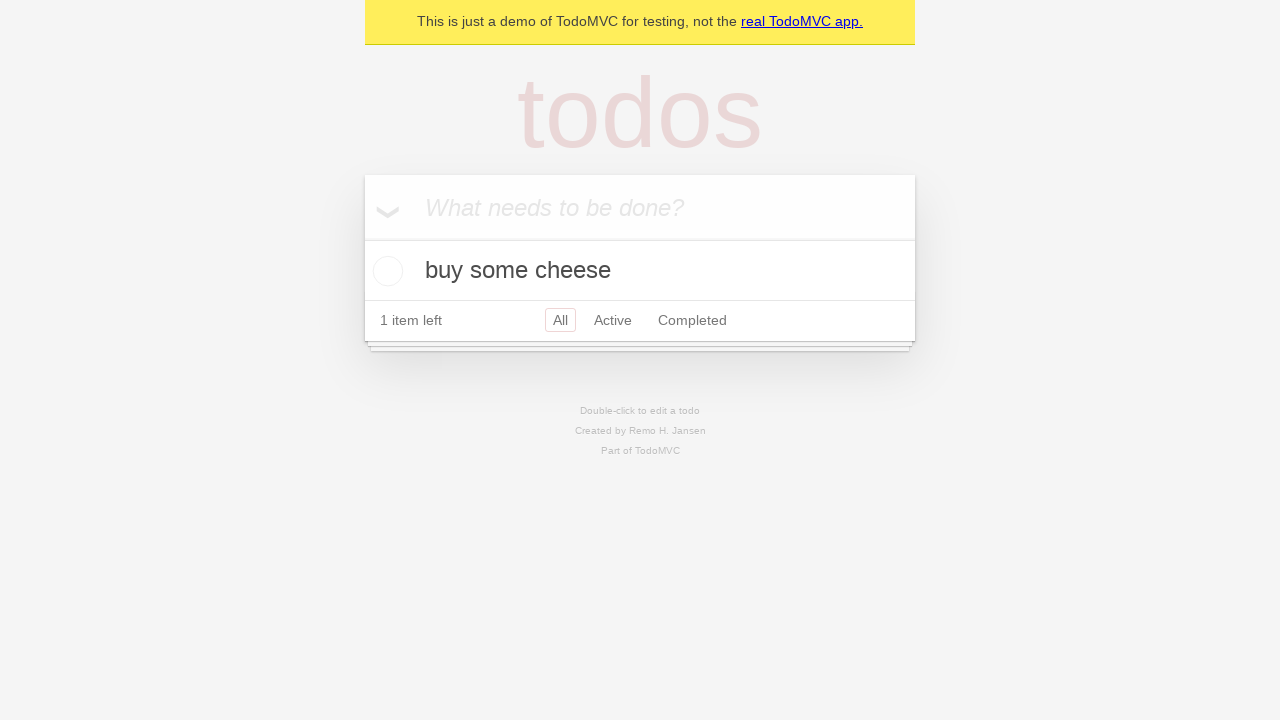

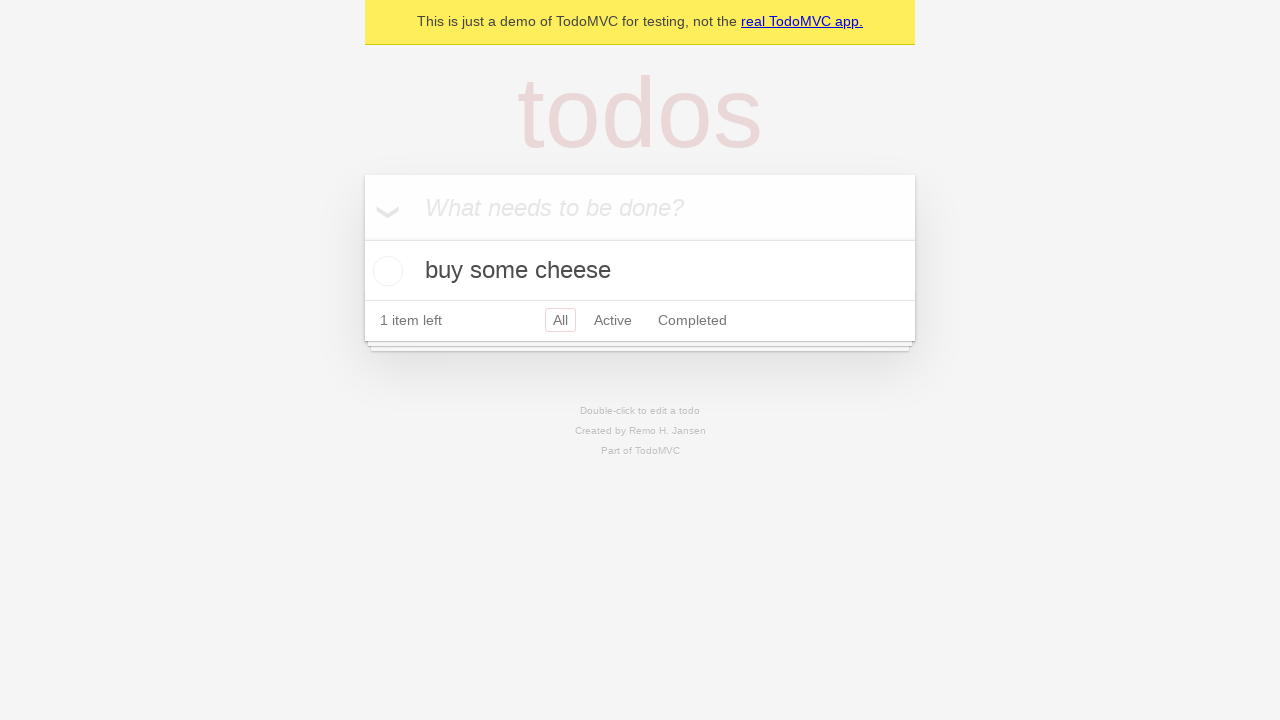